Navigates to Zoom homepage and waits for the page to load

Starting URL: https://zoom.com

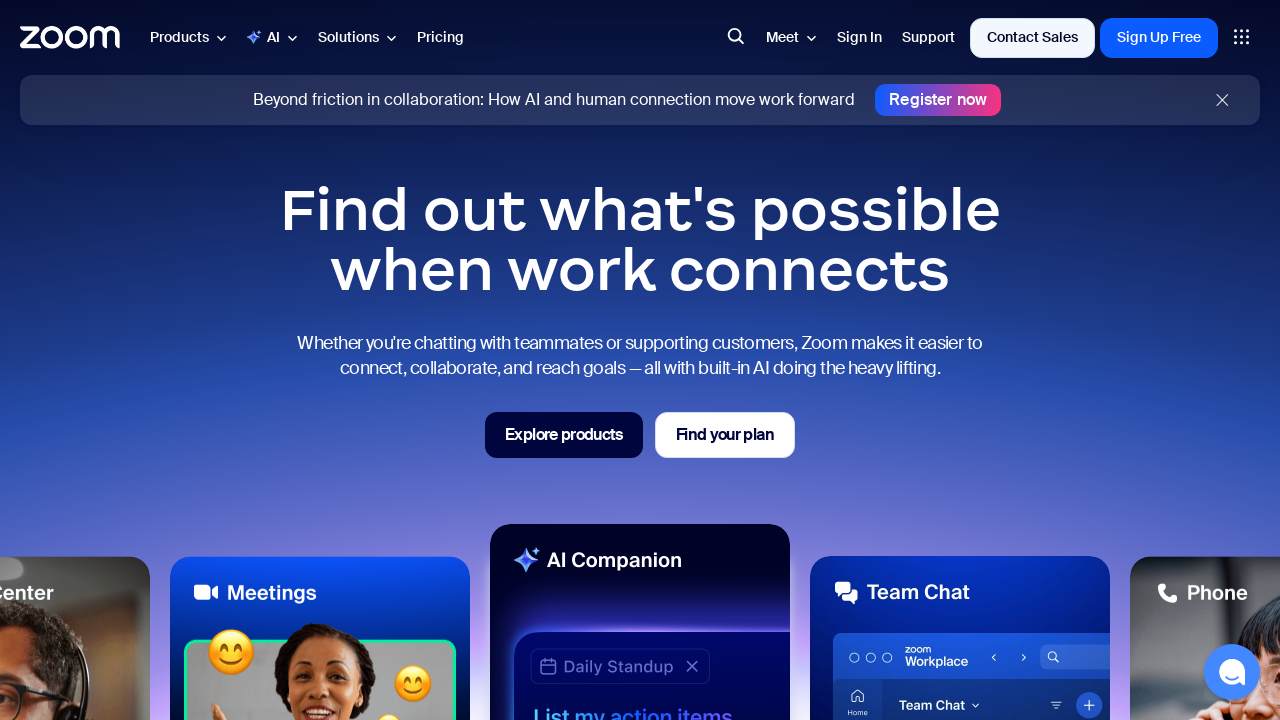

Navigated to Zoom homepage at https://zoom.com
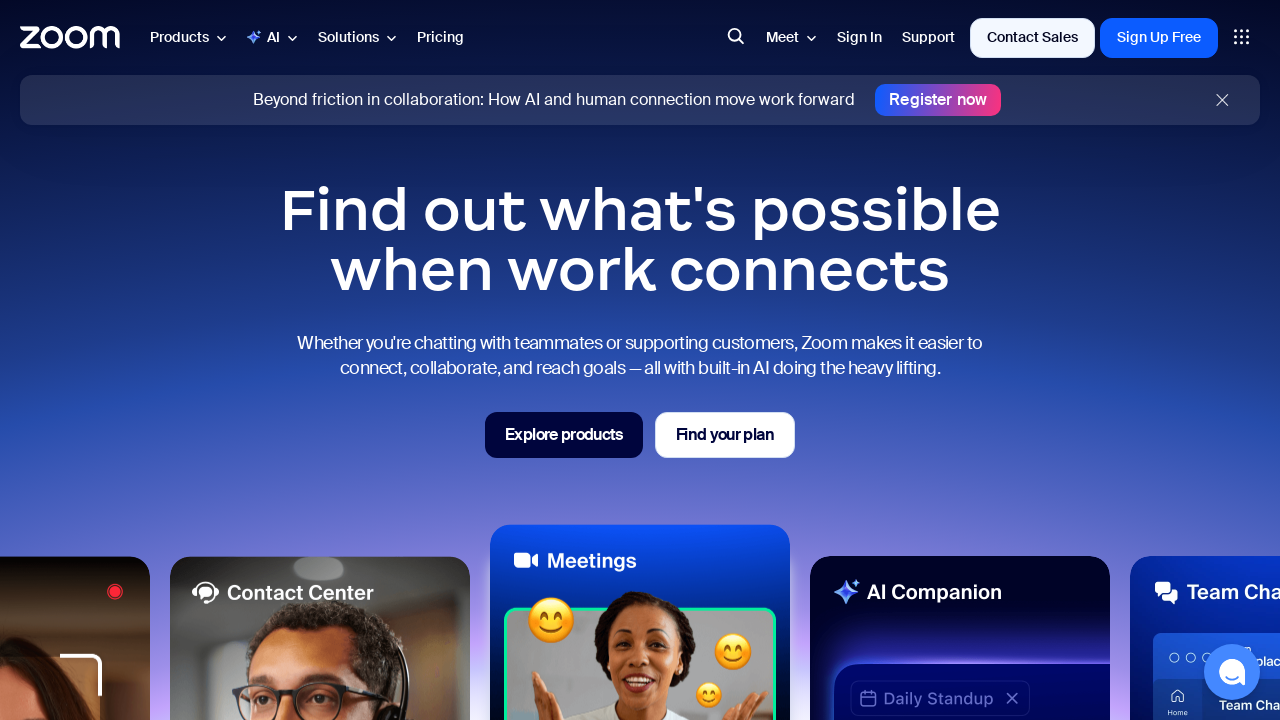

Waited for page to fully load (domcontentloaded state)
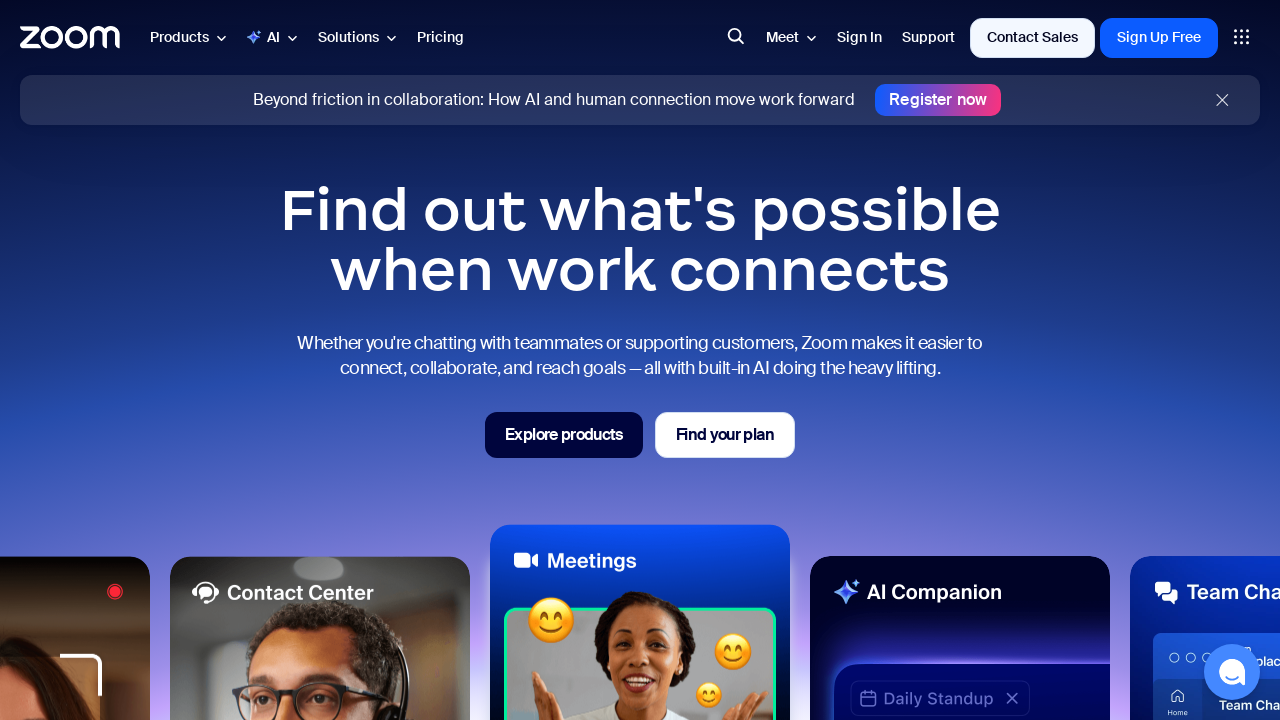

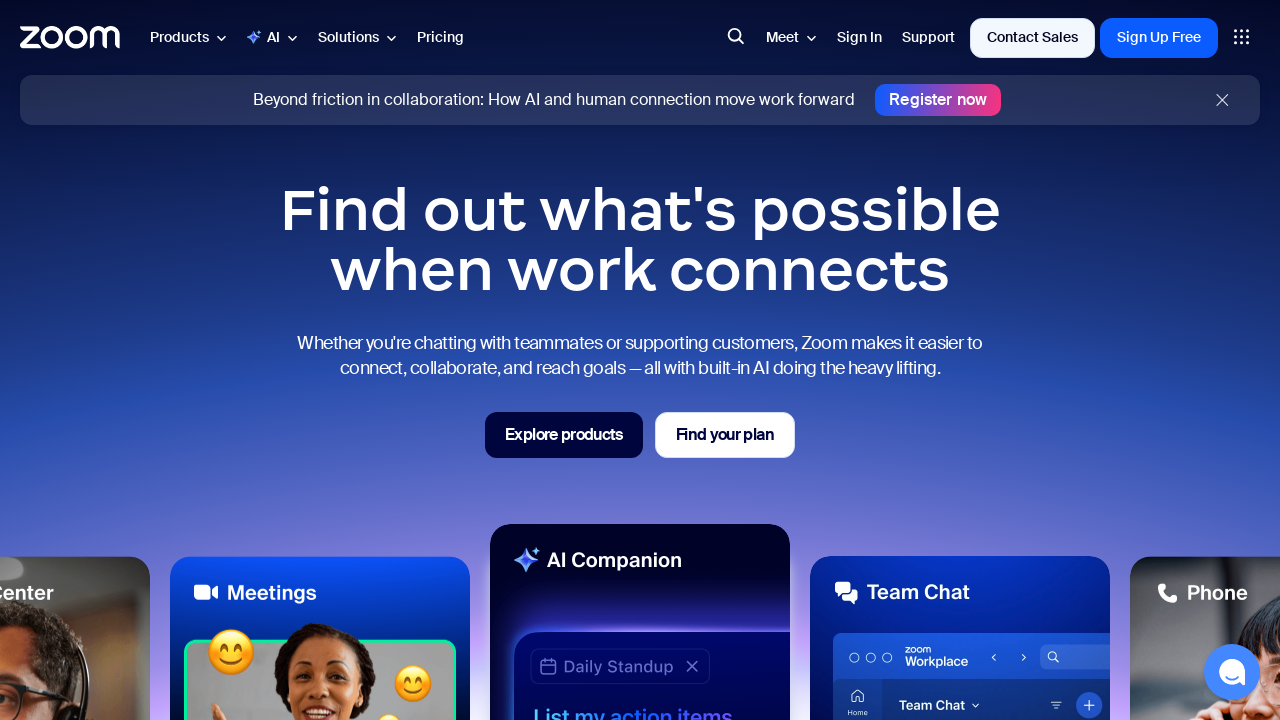